Tests accepting a confirmation dialog by clicking the confirm button and accepting the dialog

Starting URL: https://demoqa.com/alerts

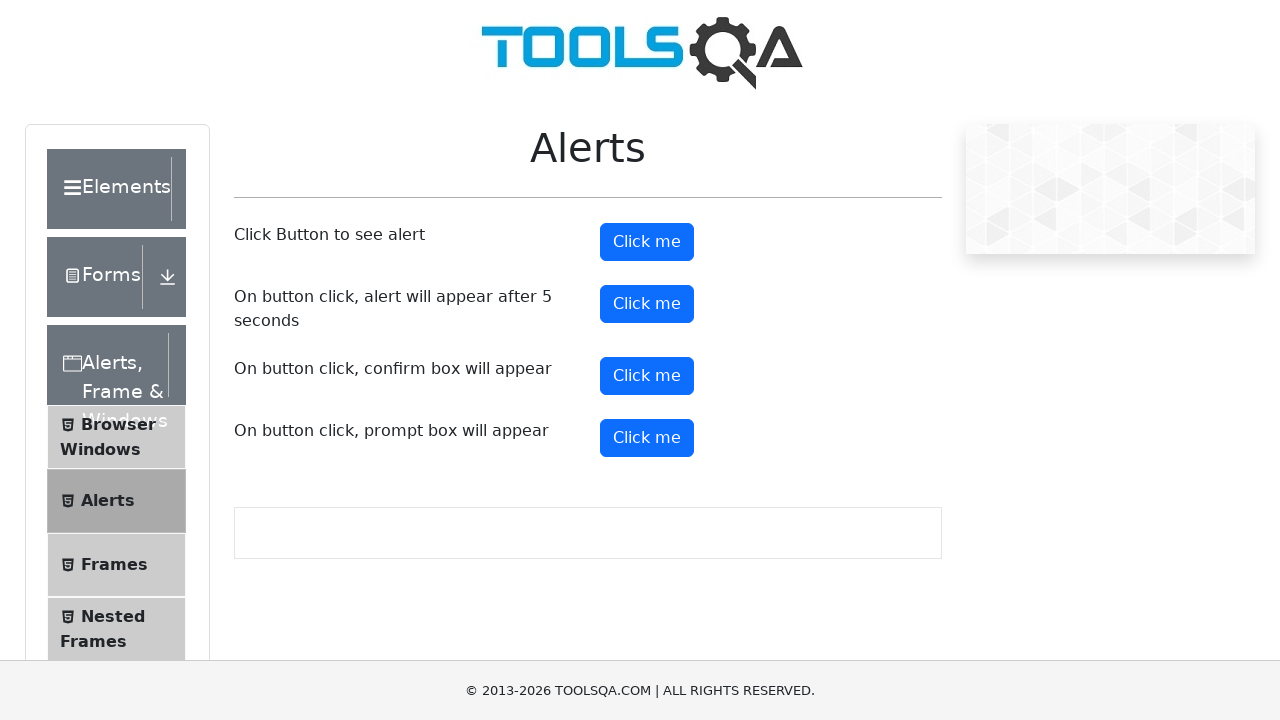

Clicked the confirm button at (647, 376) on #confirmButton
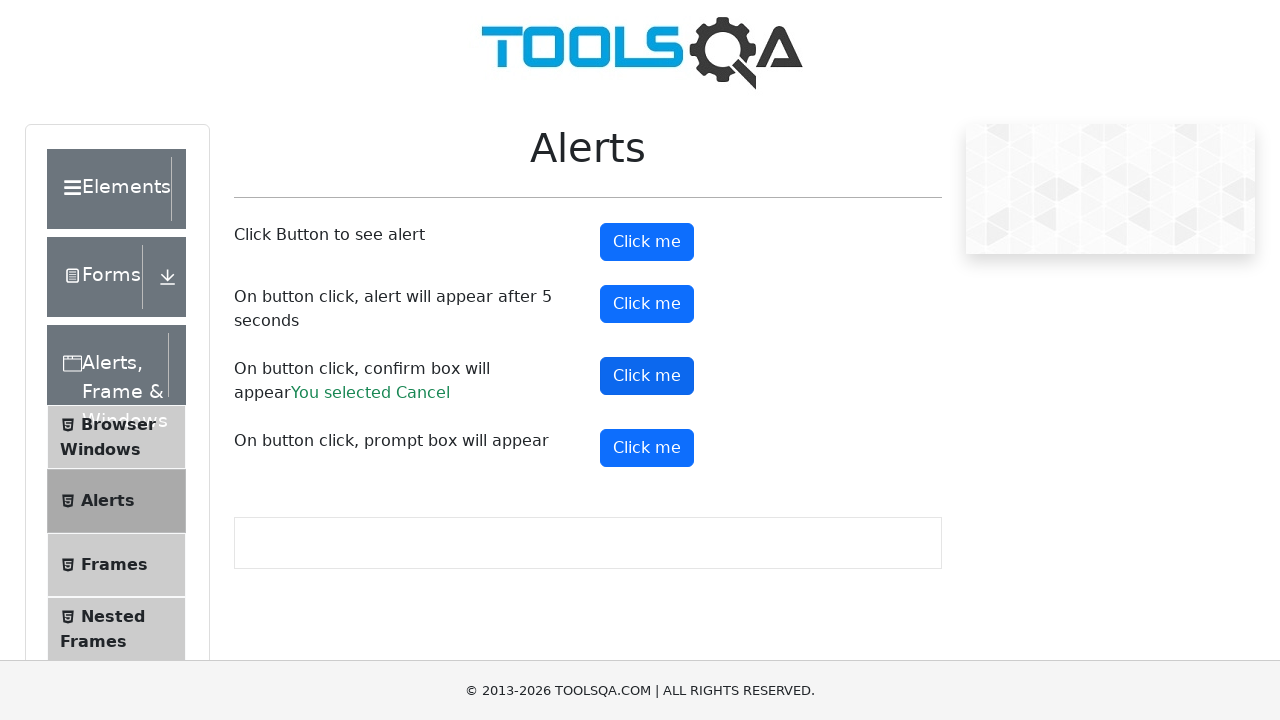

Set up dialog handler to accept confirmation dialog
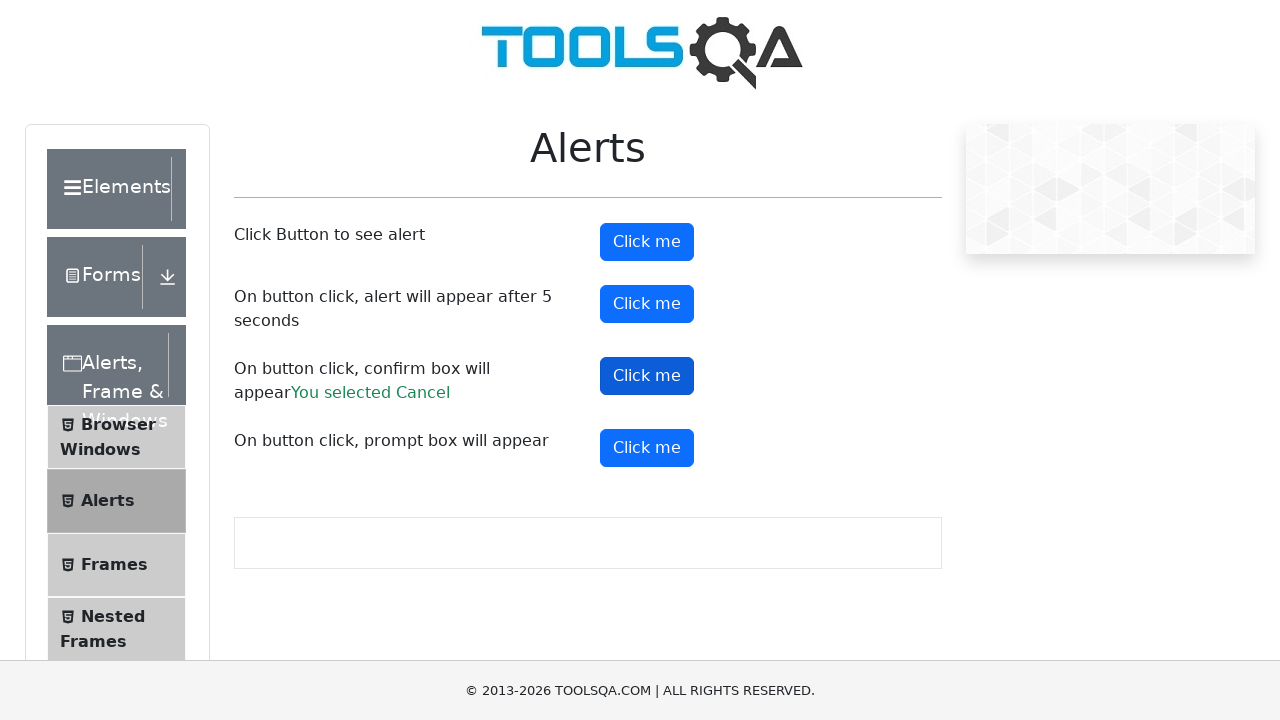

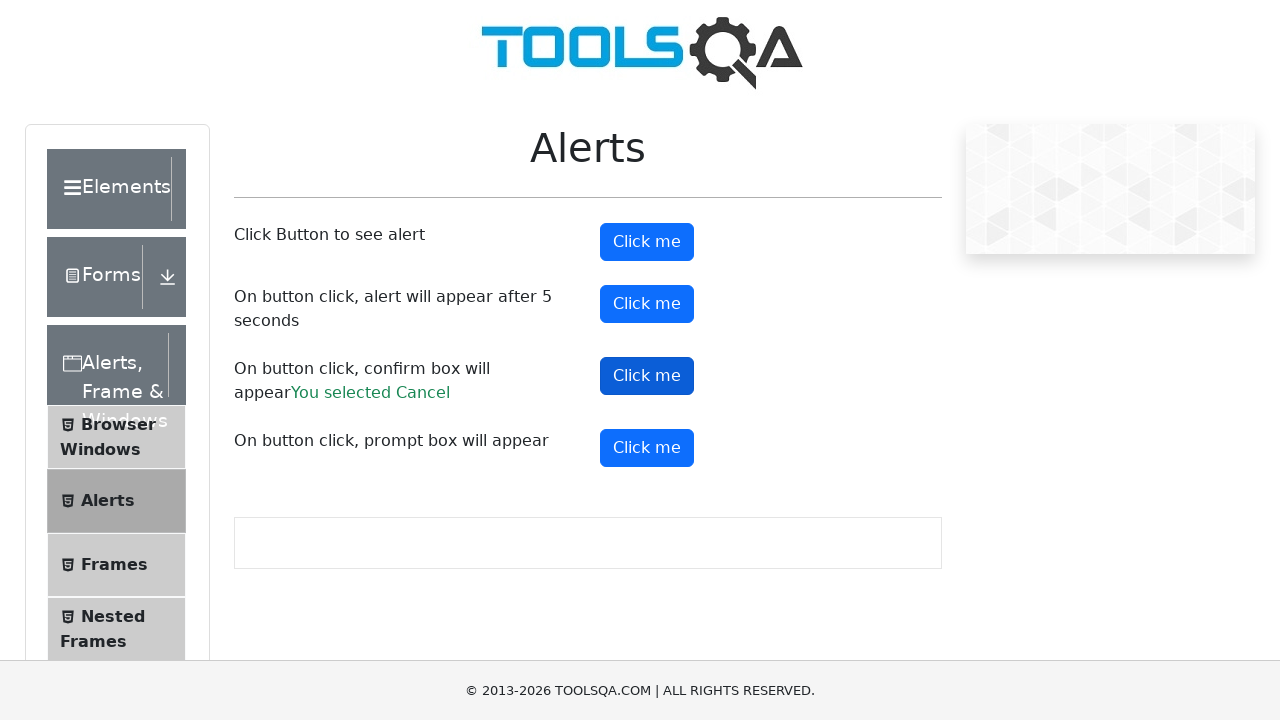